Tests marking all todo items as completed using the toggle all checkbox

Starting URL: https://demo.playwright.dev/todomvc

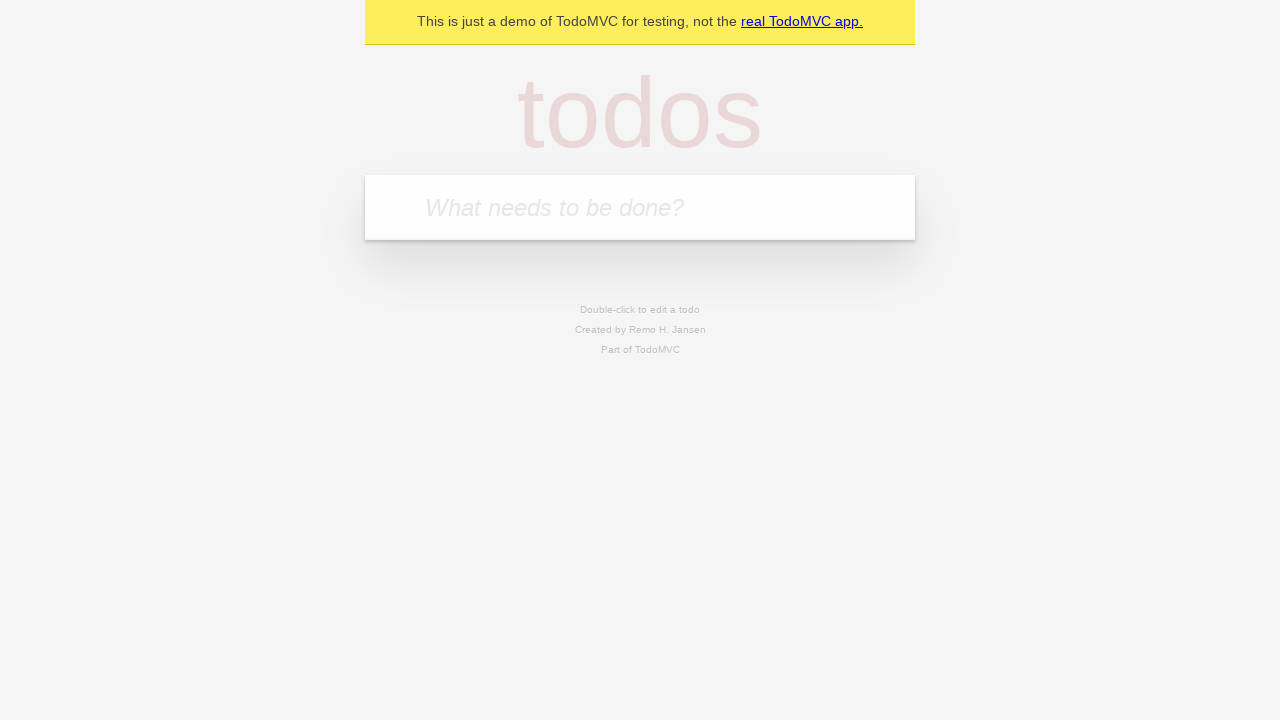

Filled todo input with 'buy some cheese' on internal:attr=[placeholder="What needs to be done?"i]
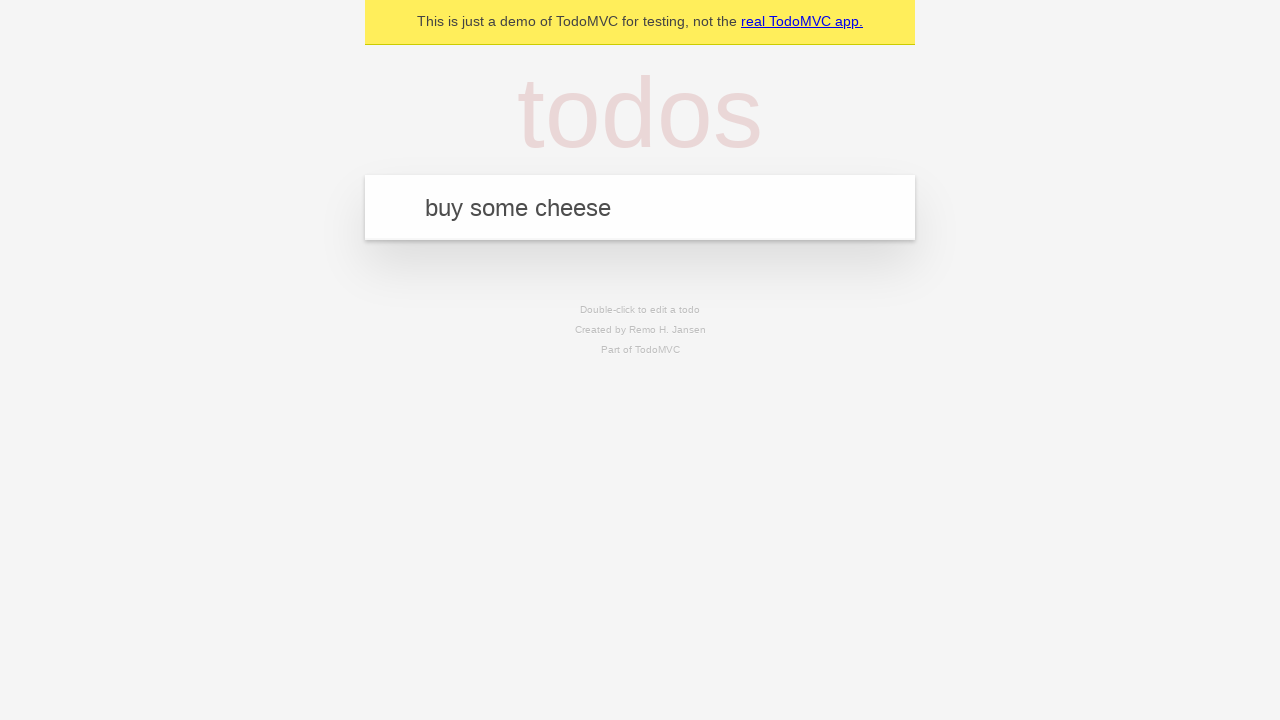

Pressed Enter to add 'buy some cheese' to the todo list on internal:attr=[placeholder="What needs to be done?"i]
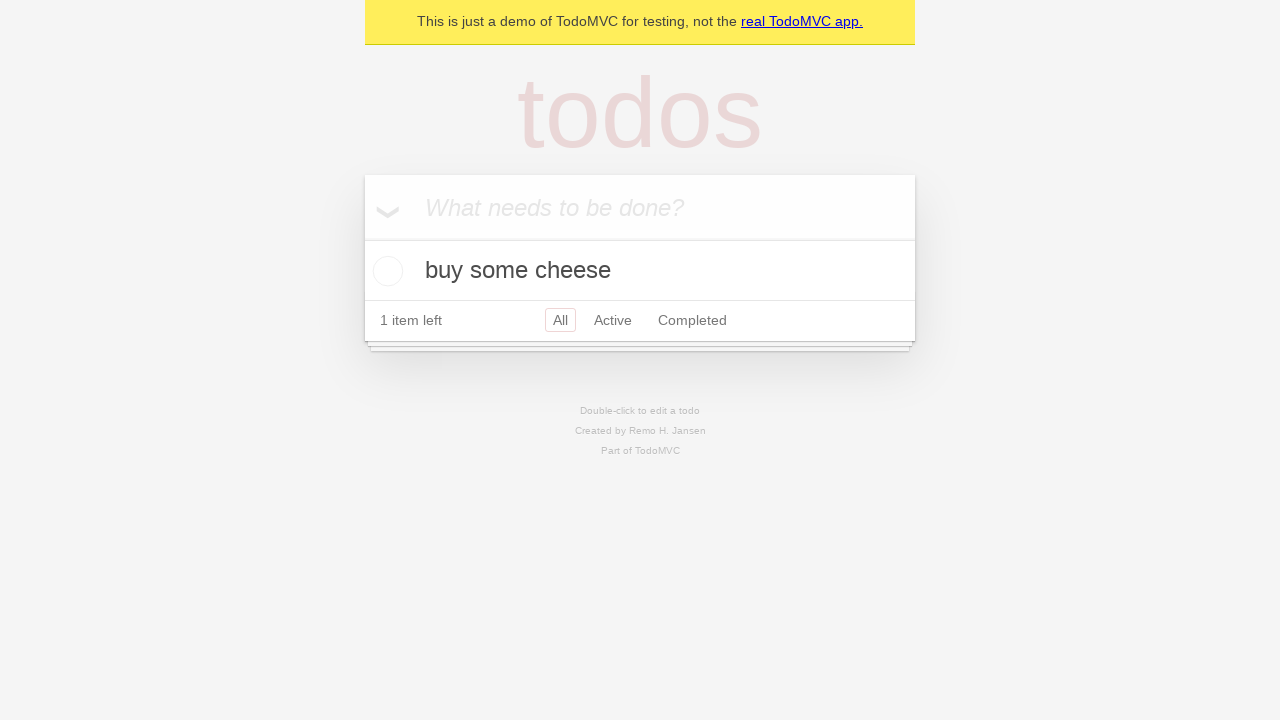

Filled todo input with 'feed the cat' on internal:attr=[placeholder="What needs to be done?"i]
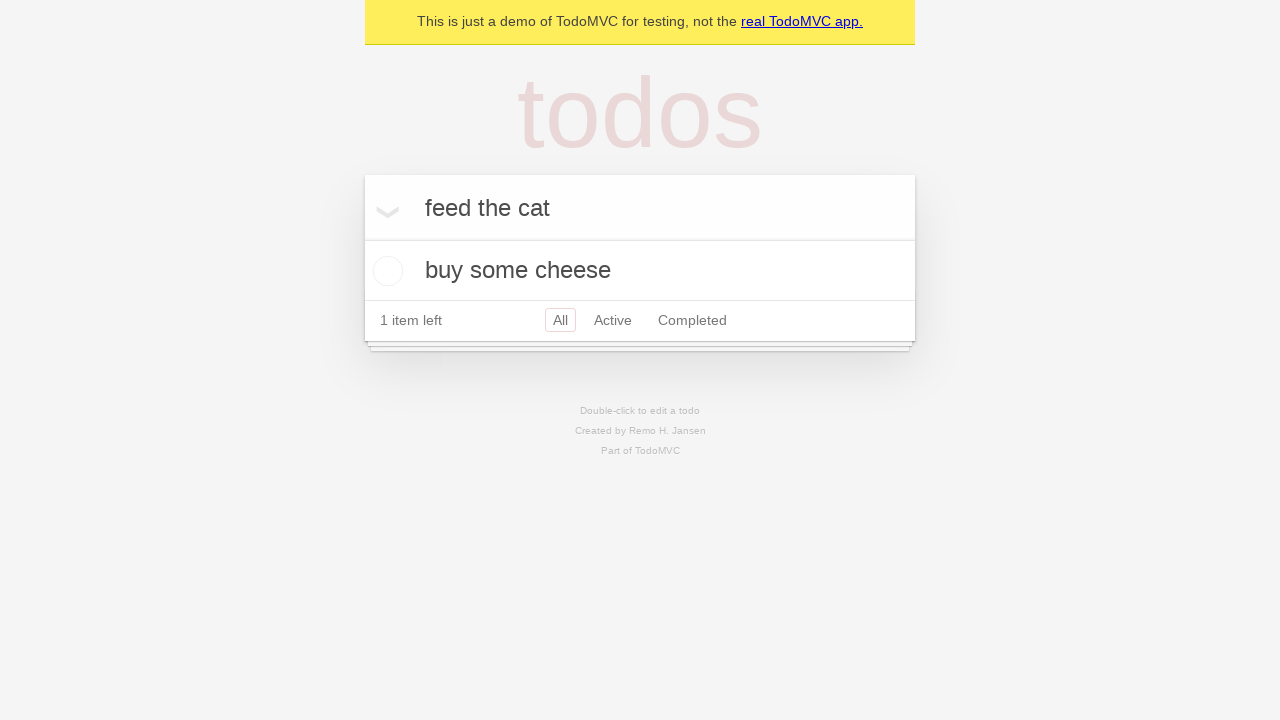

Pressed Enter to add 'feed the cat' to the todo list on internal:attr=[placeholder="What needs to be done?"i]
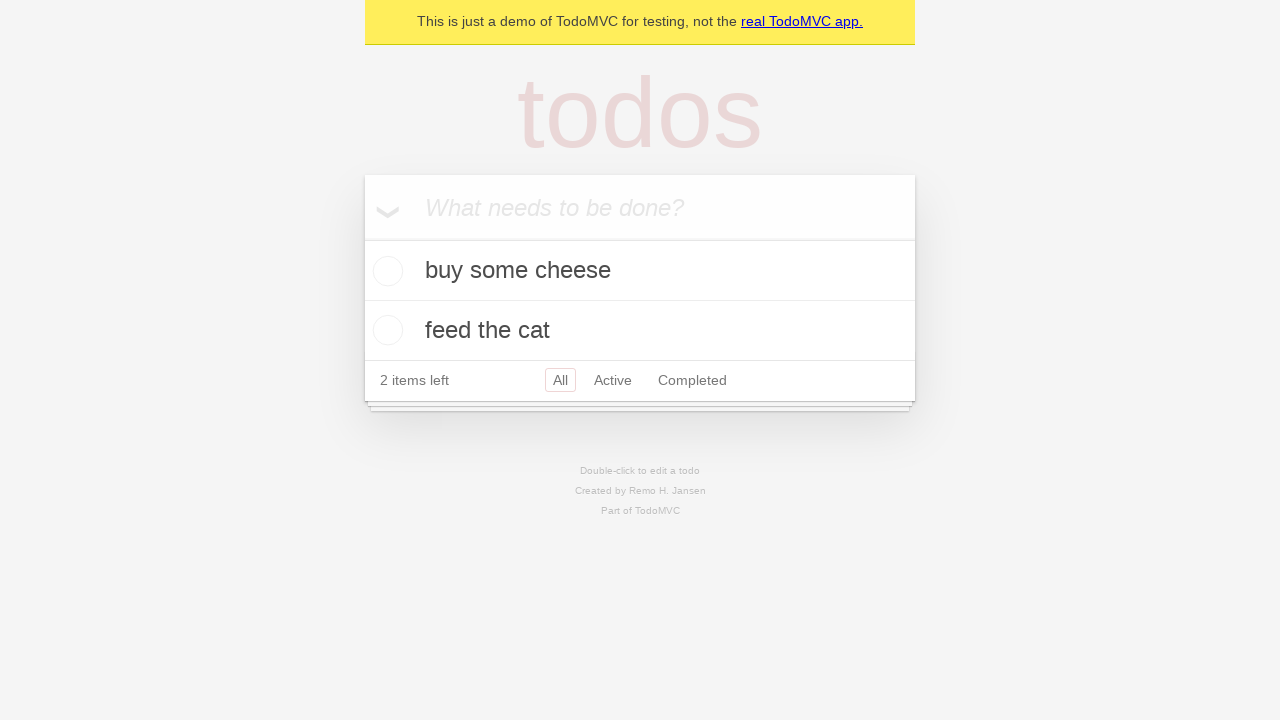

Filled todo input with 'book a doctors appointment' on internal:attr=[placeholder="What needs to be done?"i]
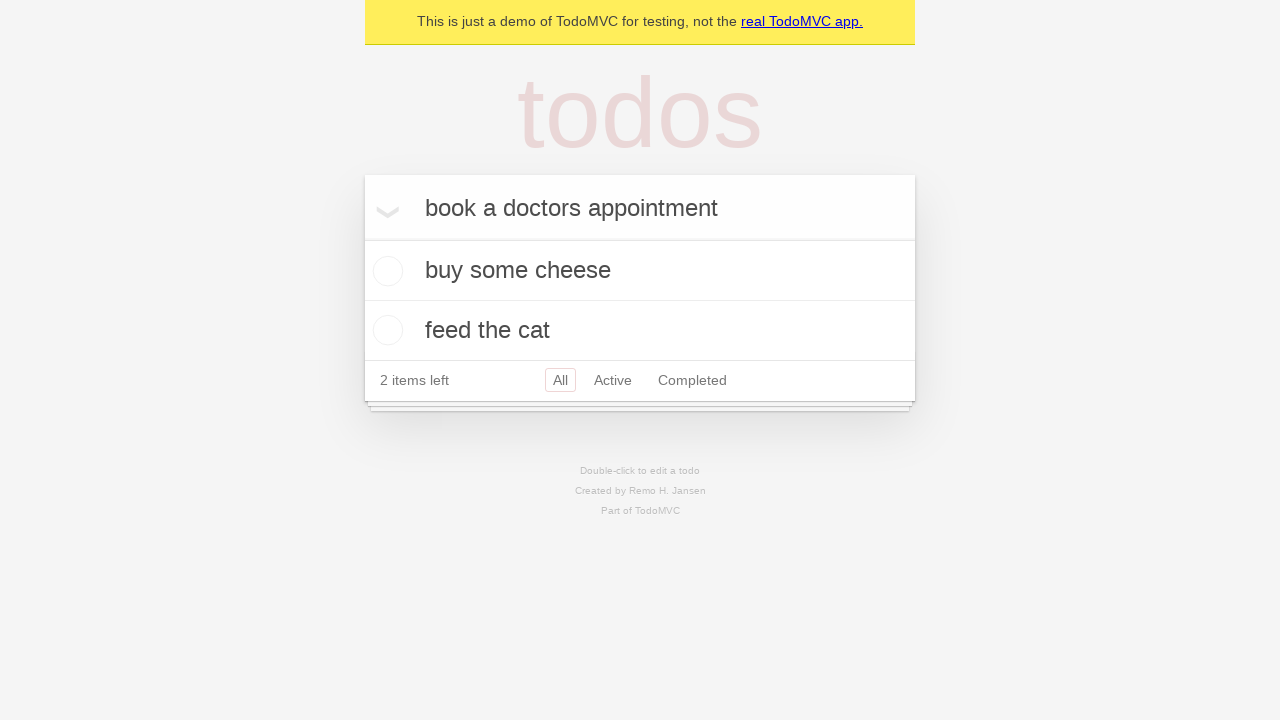

Pressed Enter to add 'book a doctors appointment' to the todo list on internal:attr=[placeholder="What needs to be done?"i]
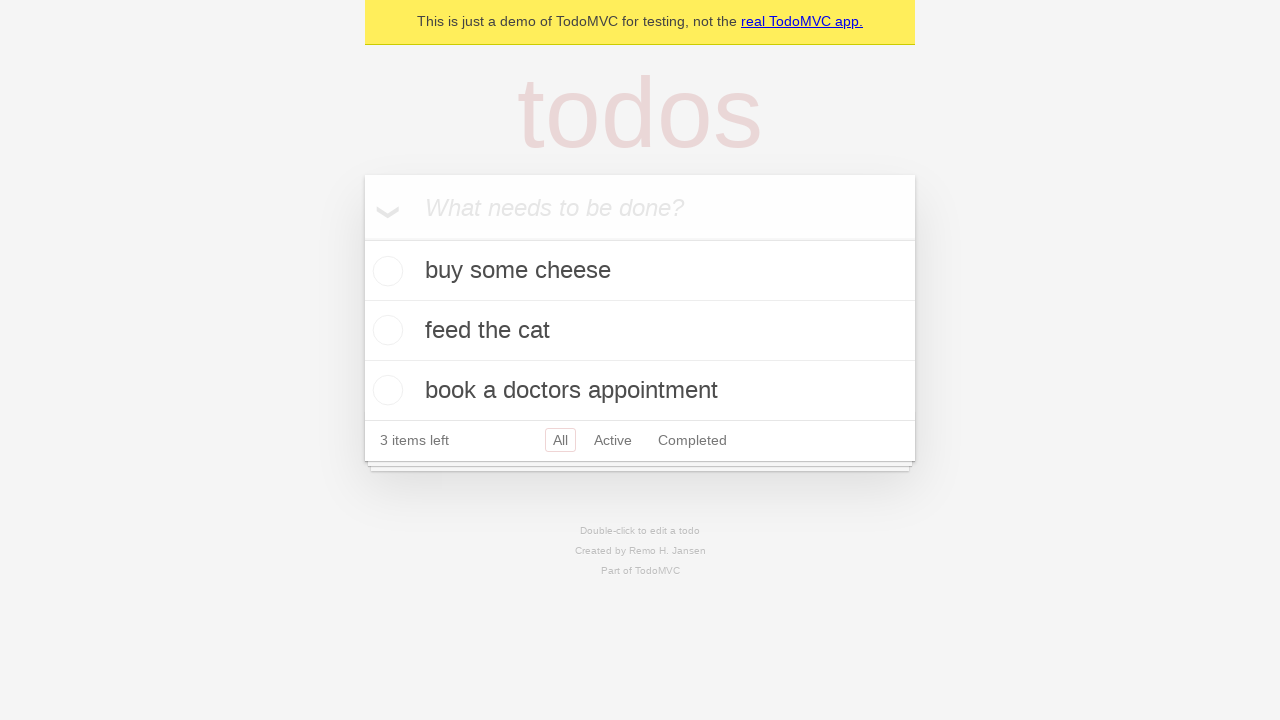

Checked the 'Mark all as complete' toggle checkbox at (362, 238) on internal:label="Mark all as complete"i
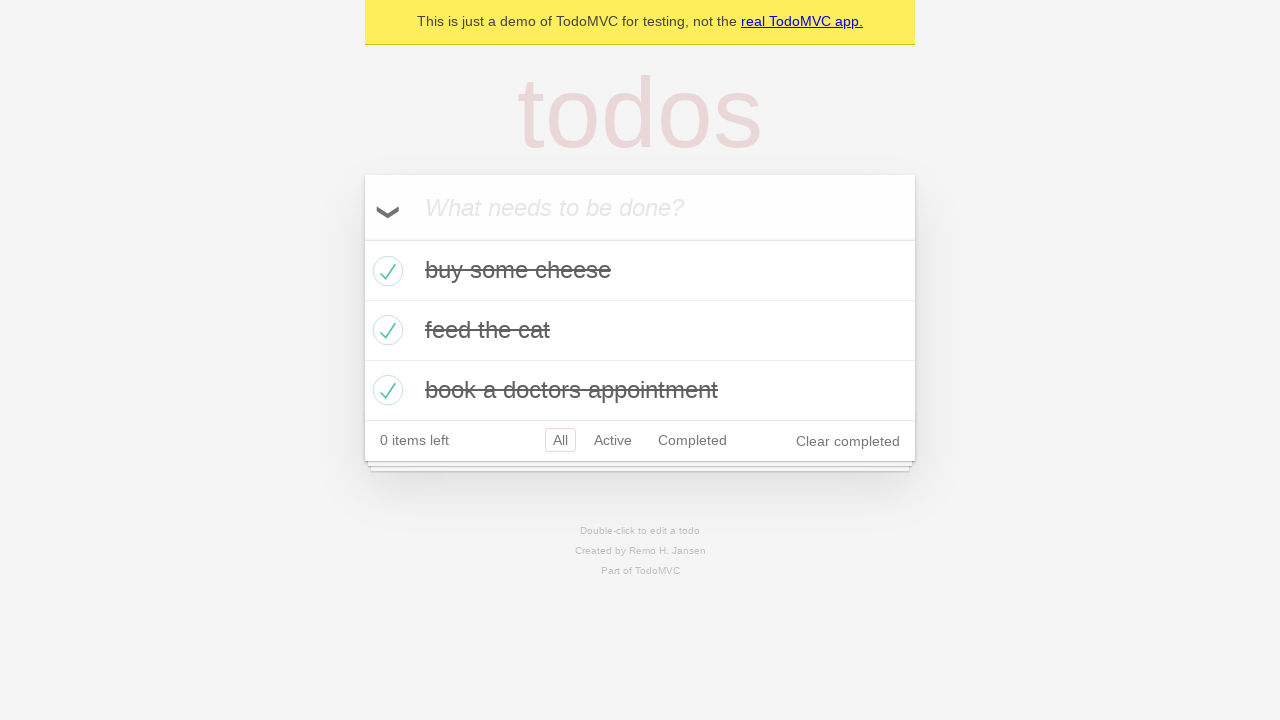

All todo items are now marked as completed
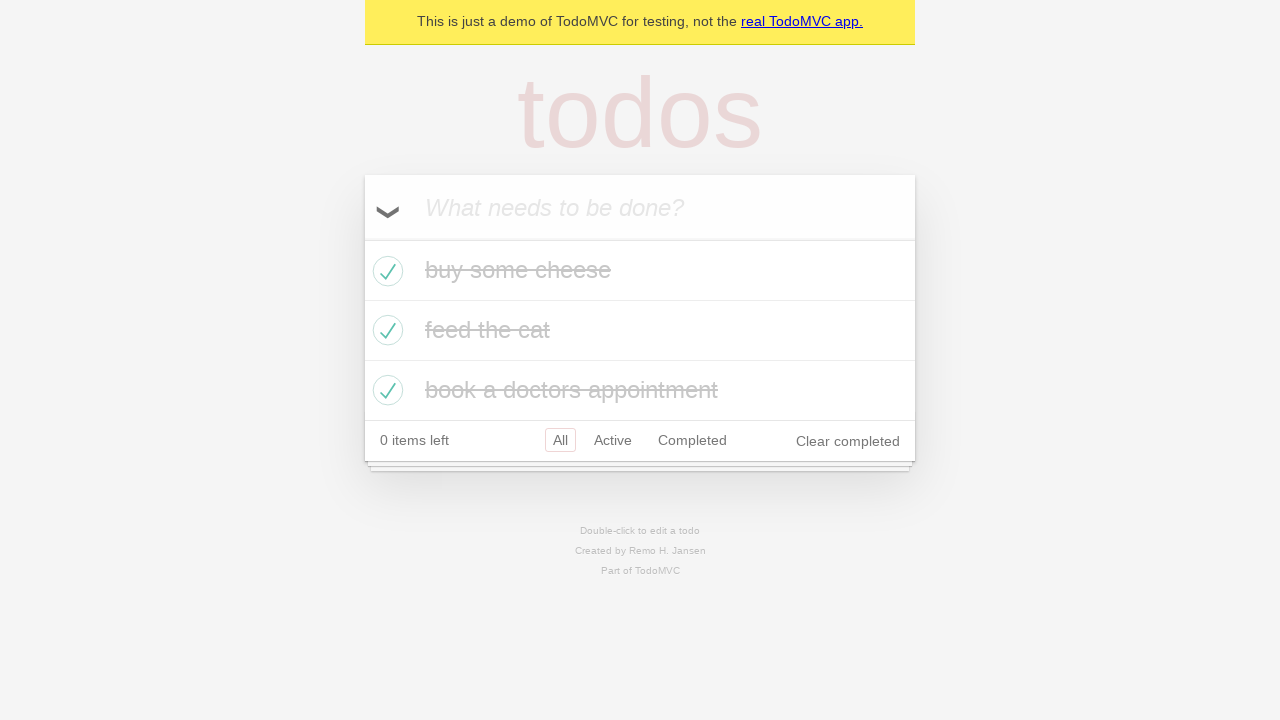

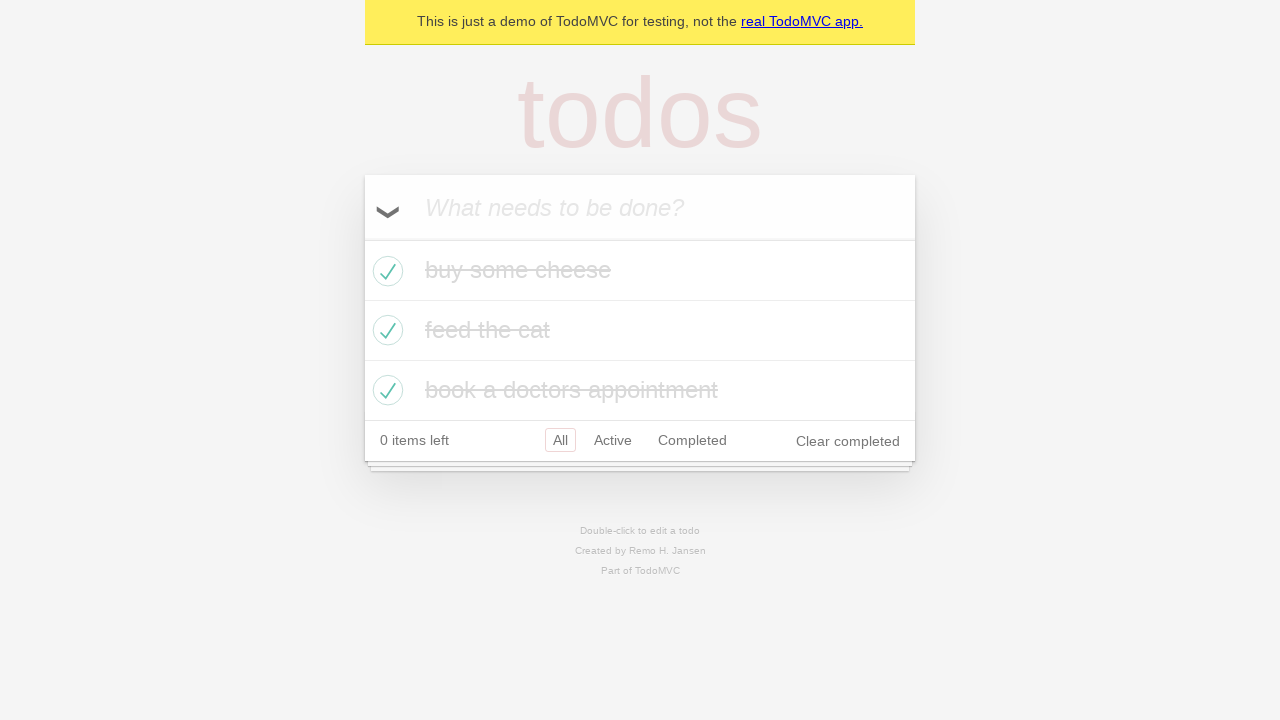